Tests iframe interaction by switching into an iframe, clicking menu items including an accordion button, then switching back to the main frame and verifying menu behavior

Starting URL: https://automationtesting.co.uk/iframes.html

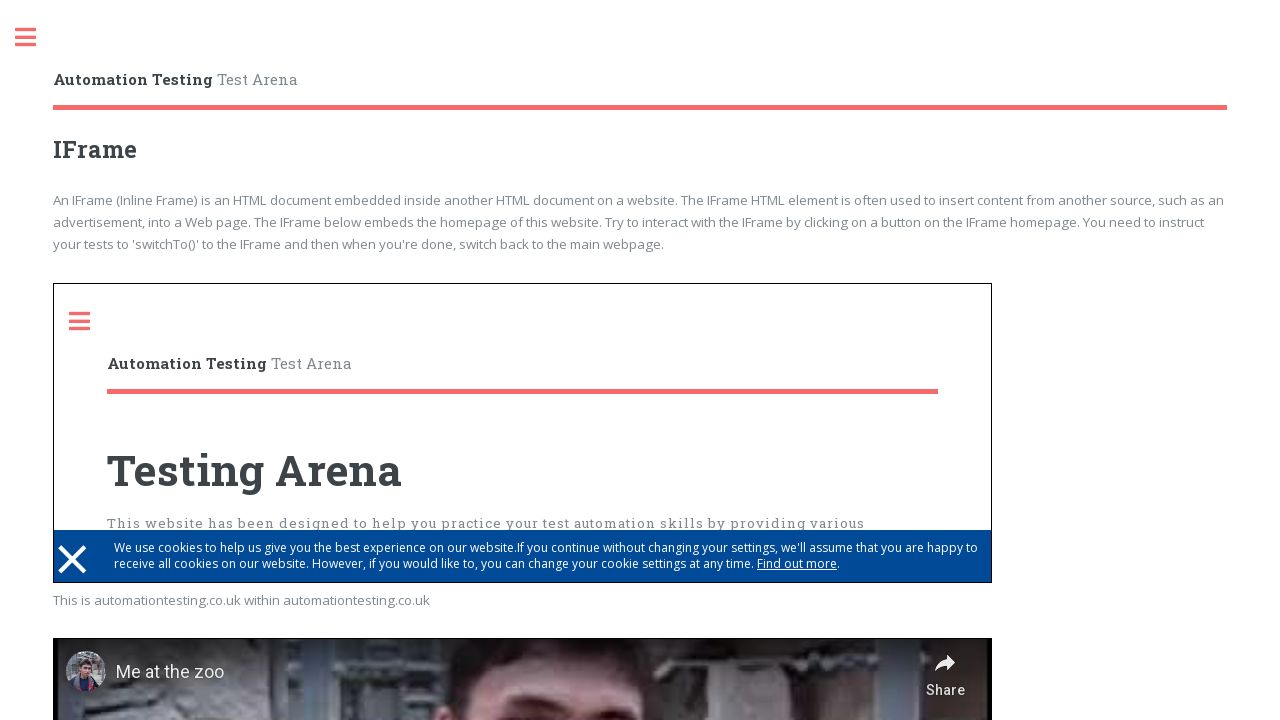

Located iframe with src='index.html'
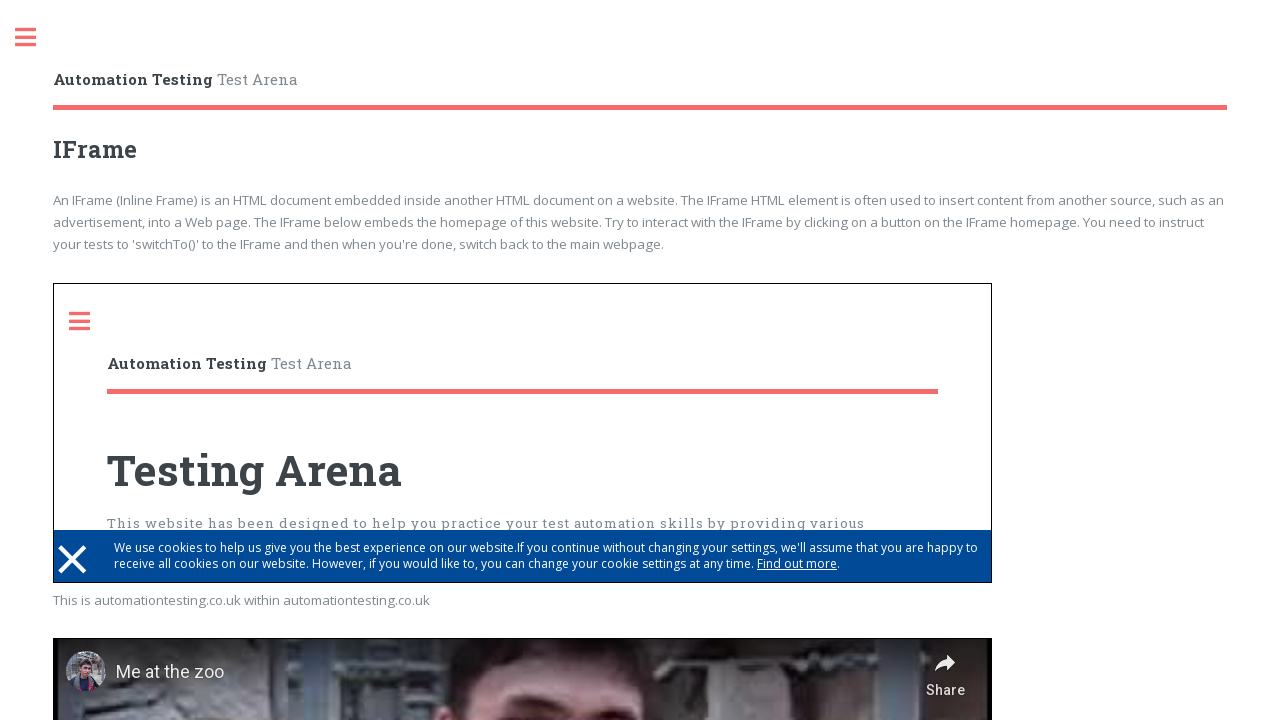

Switched to iframe content frame
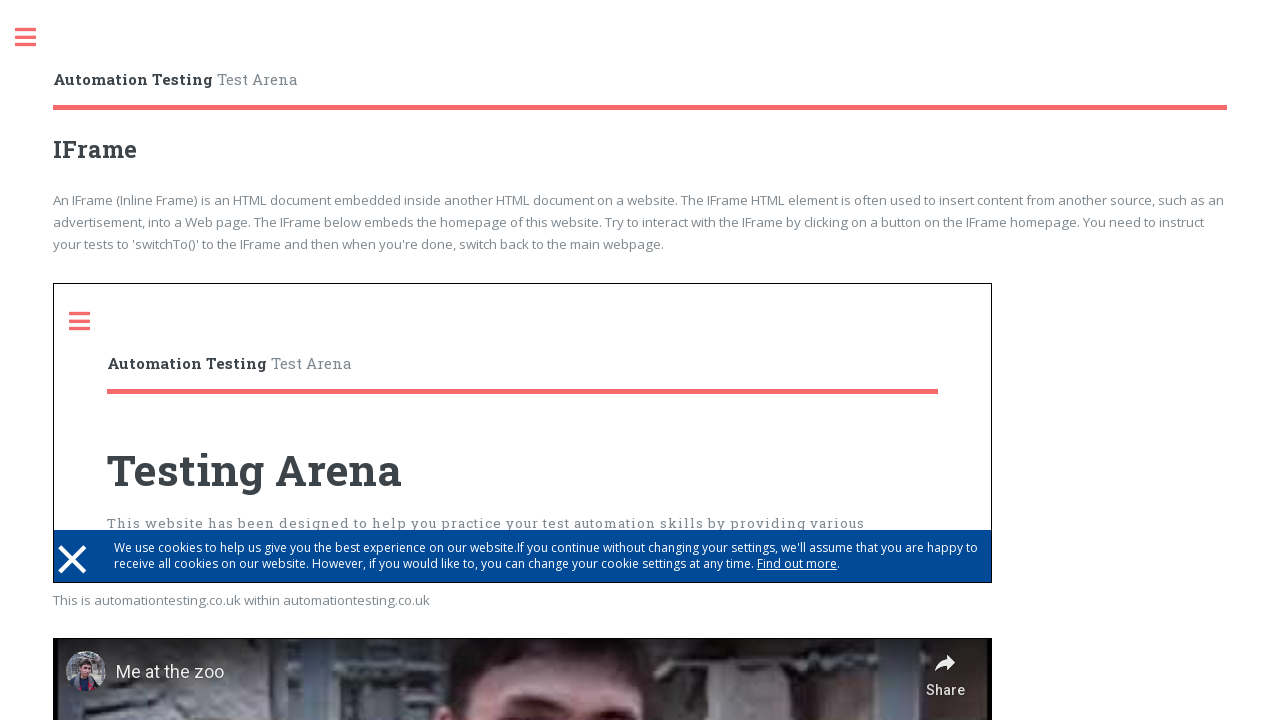

Found menu button in iframe
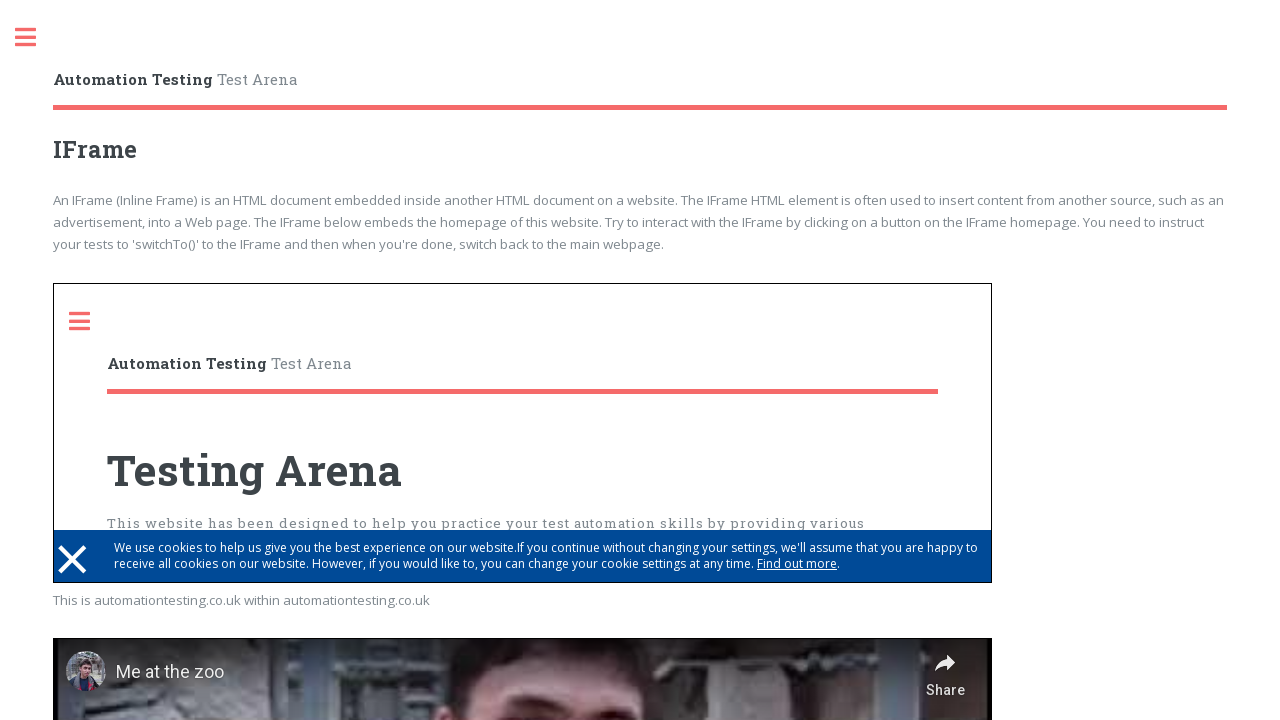

Hovered over menu button in iframe
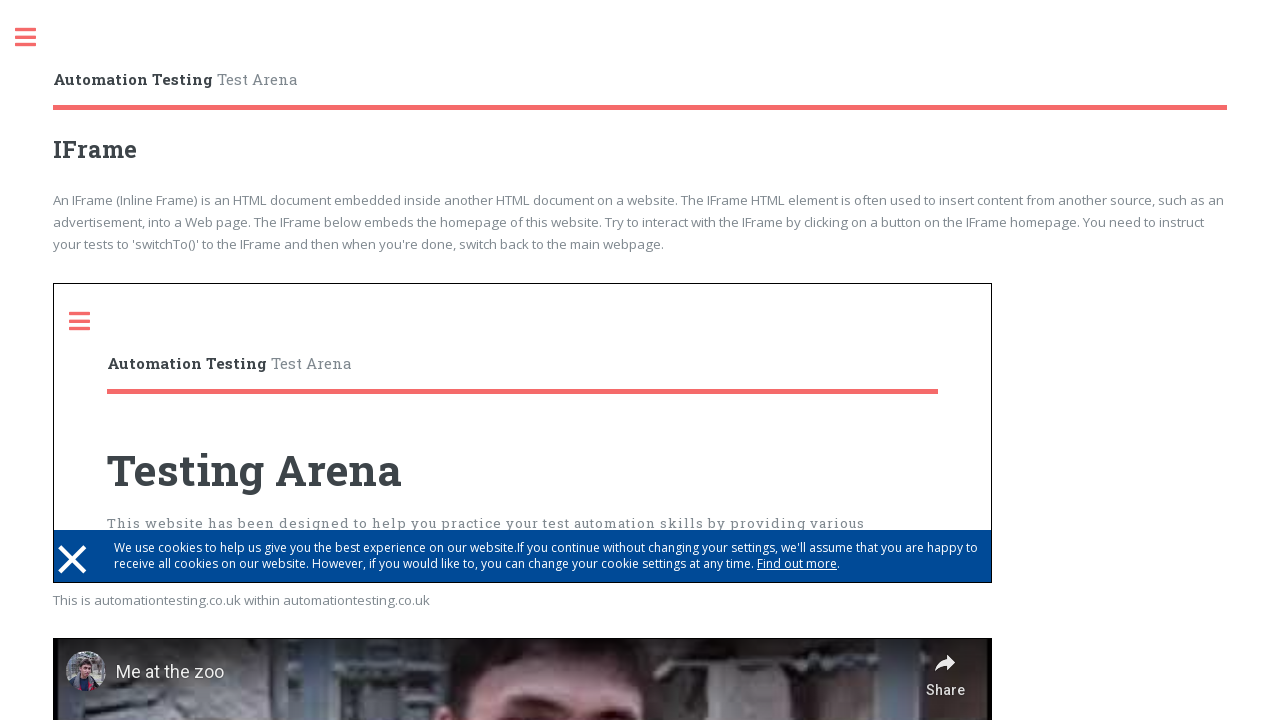

Clicked menu button in iframe
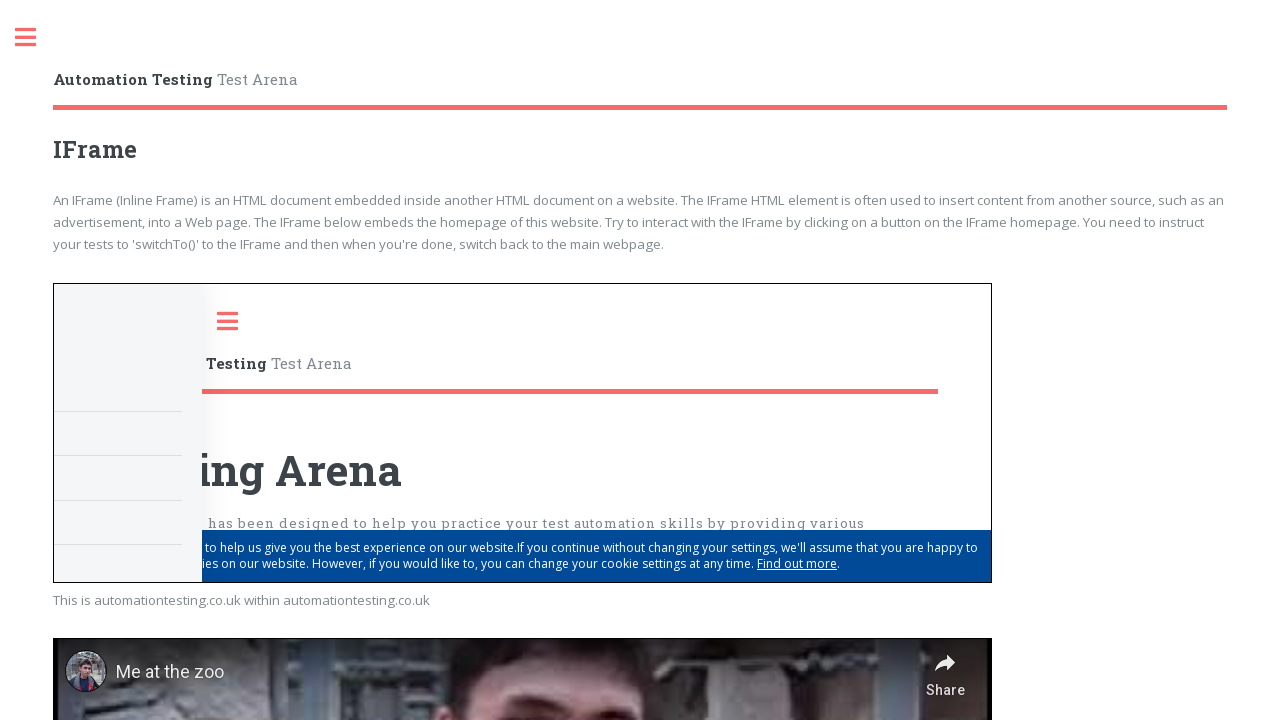

Found accordion button in iframe menu
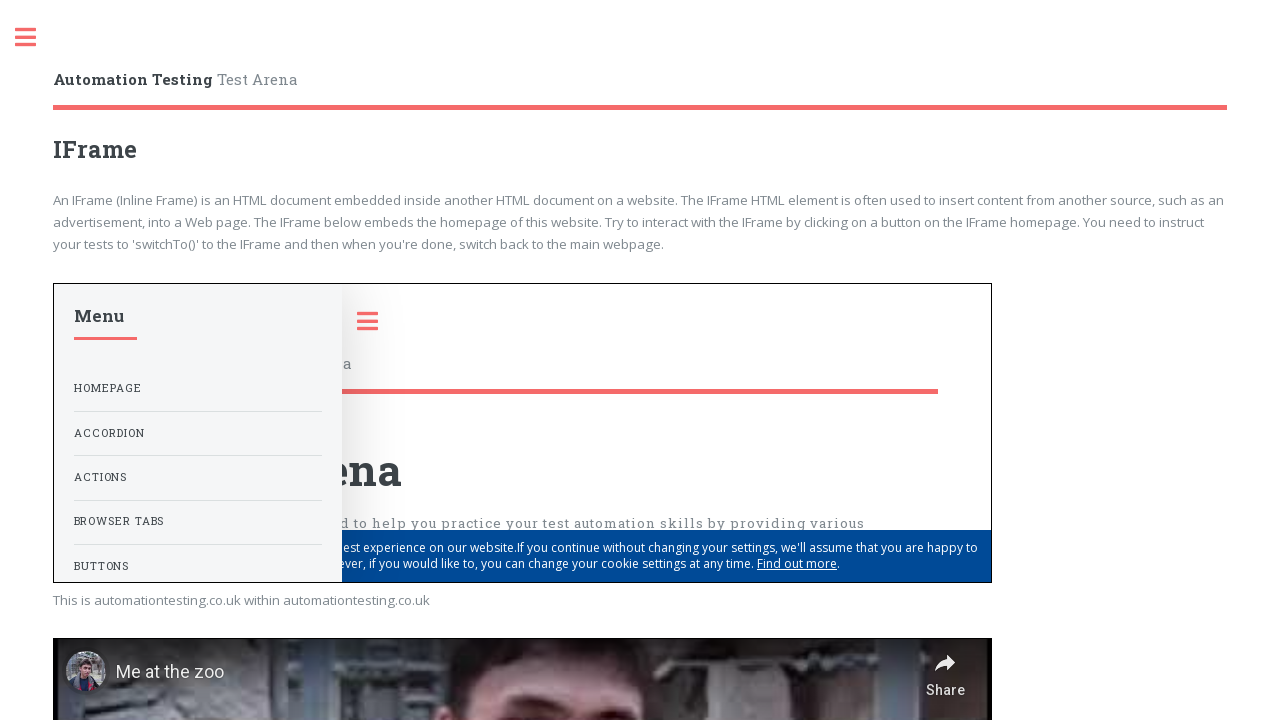

Clicked accordion button in iframe
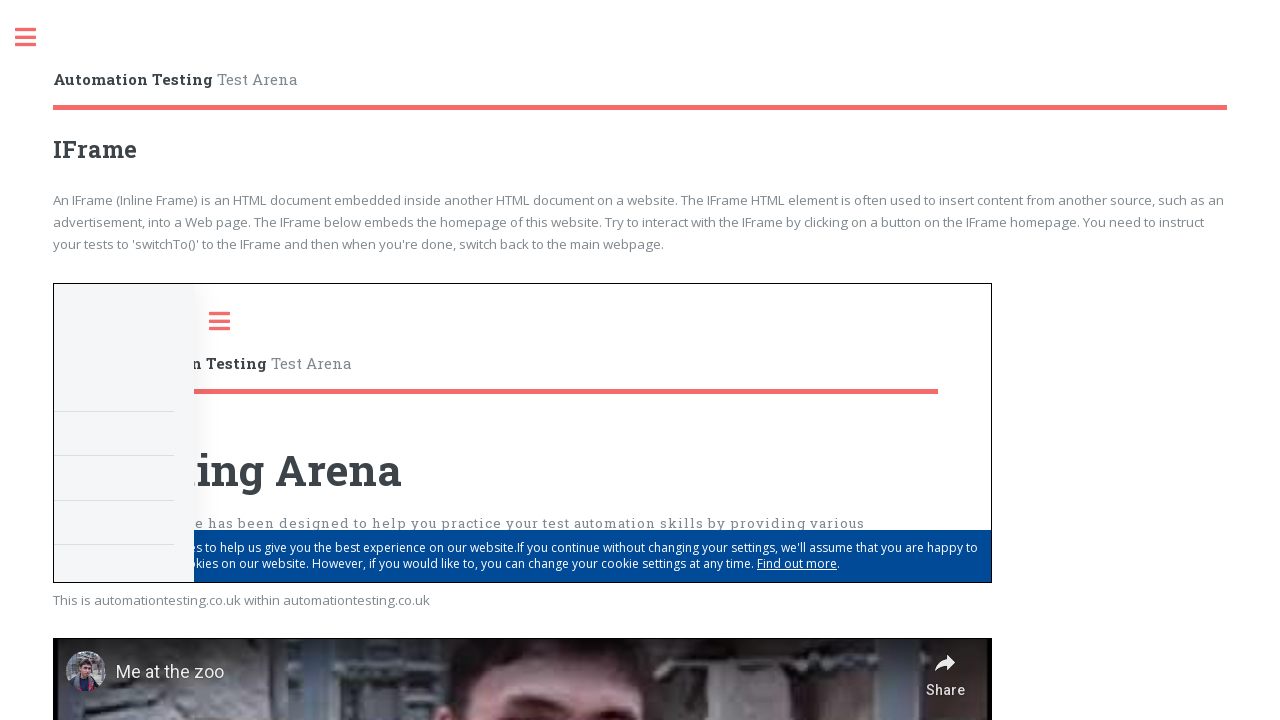

Found menu button in main frame
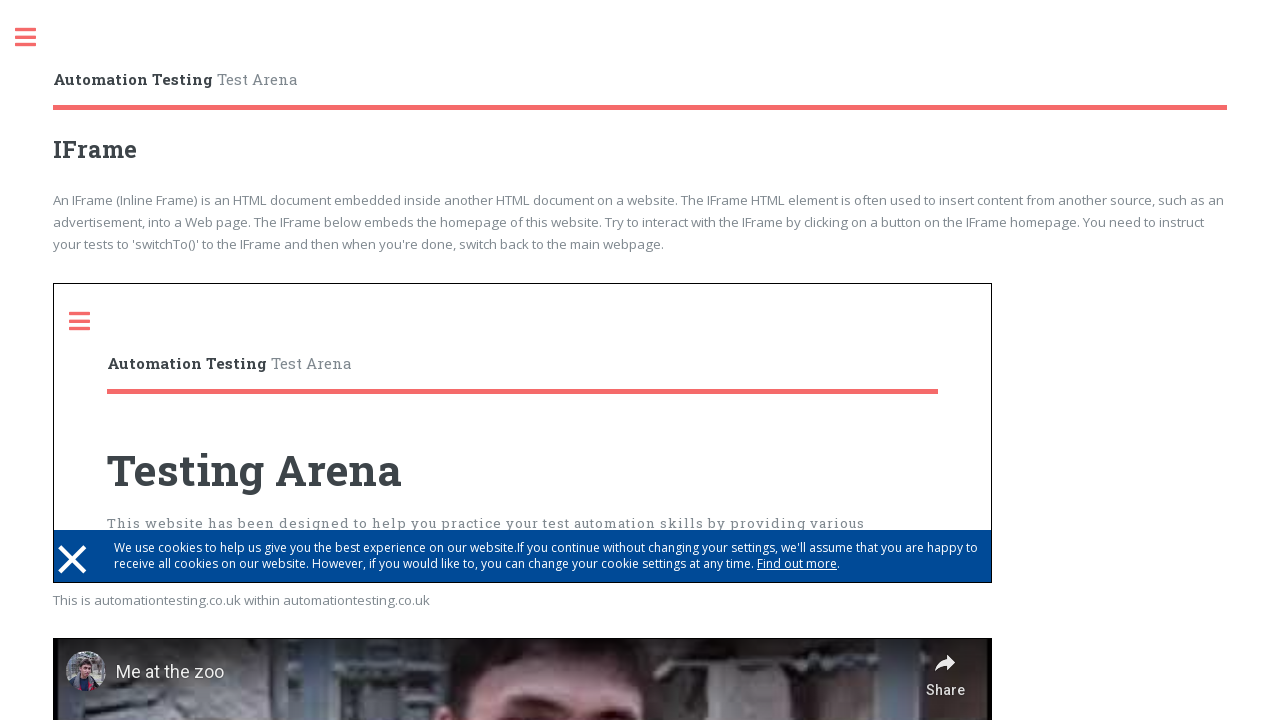

Hovered over menu button in main frame
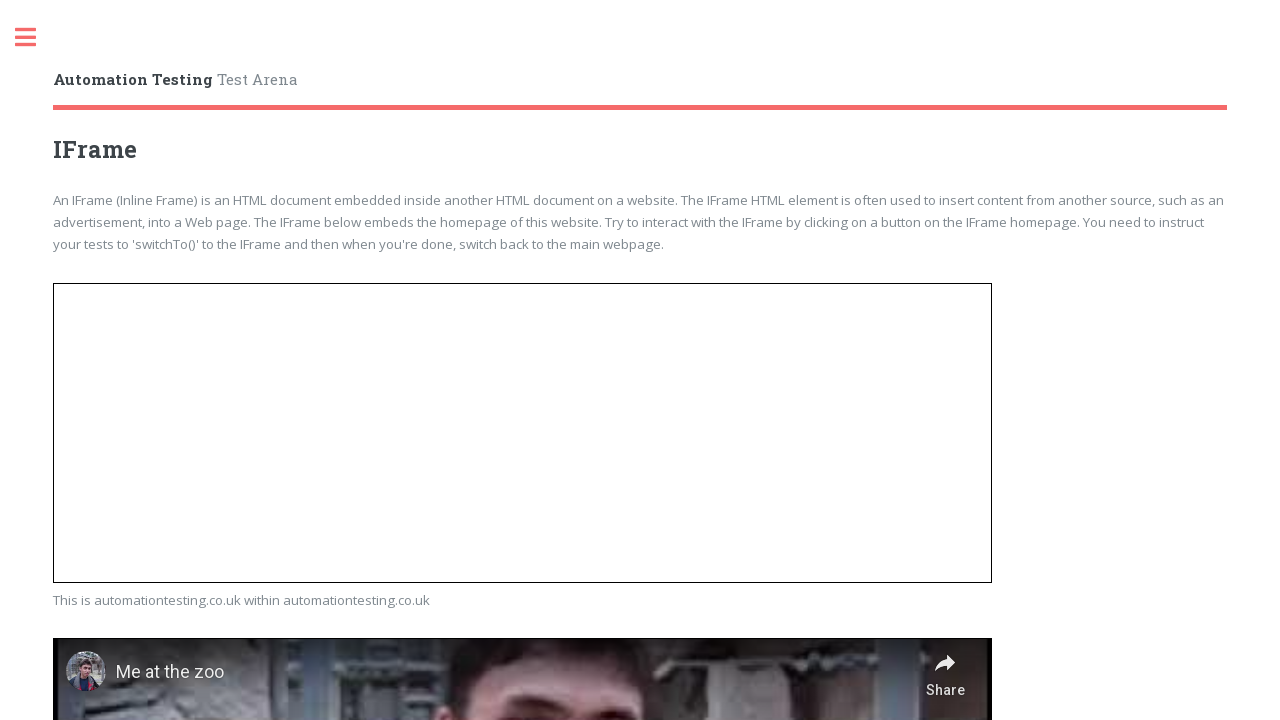

Clicked menu button in main frame
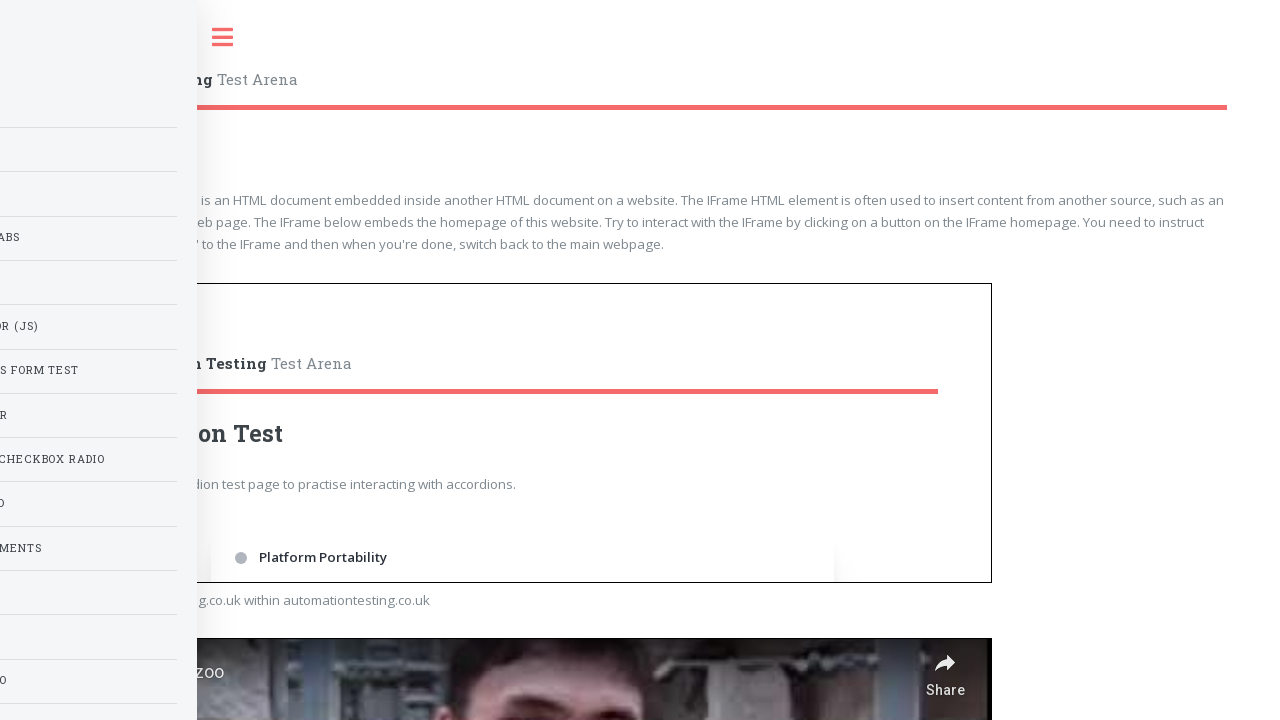

Menu sidebar in main frame has closed
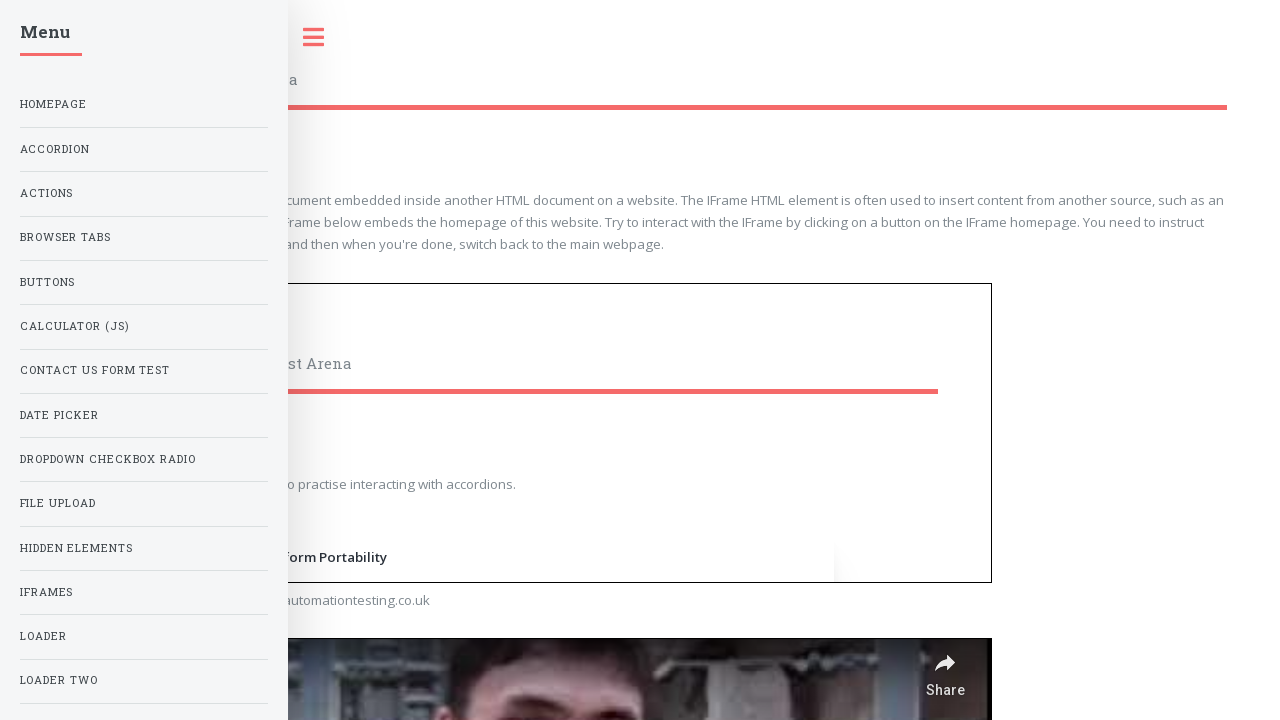

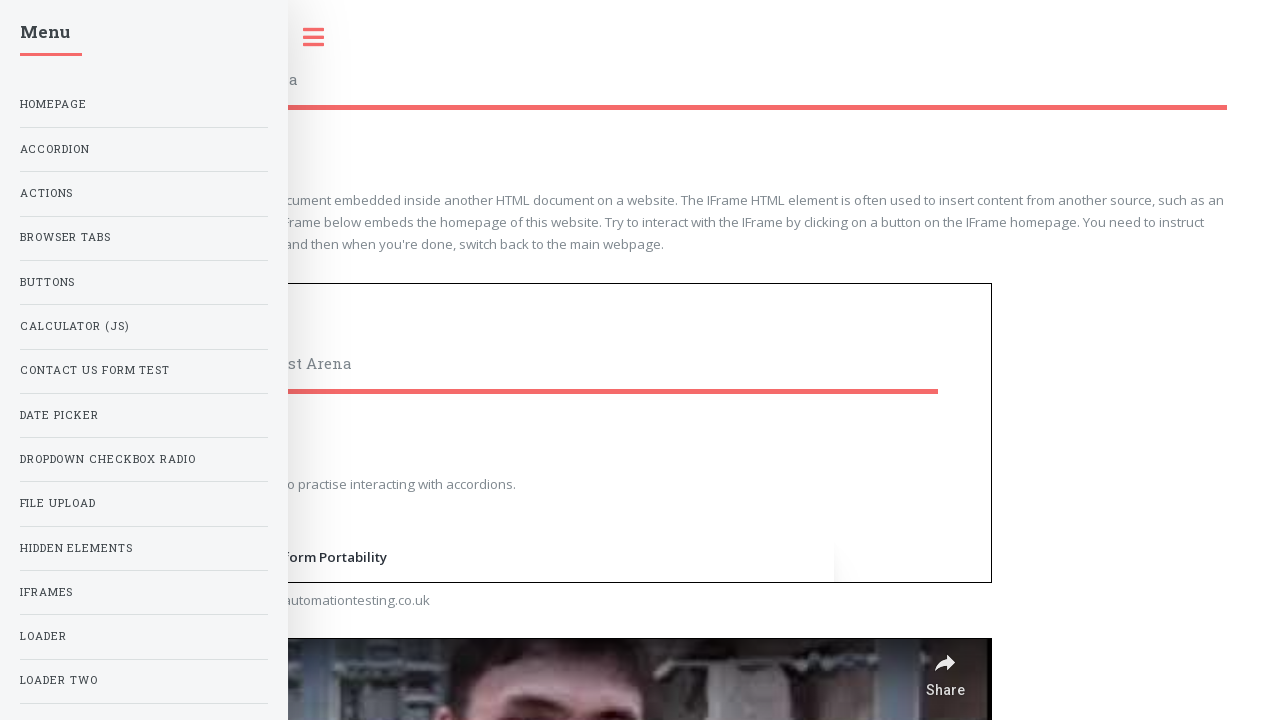